Navigates to the Rahul Shetty Academy Automation Practice page. The script was primarily a learning exercise with most code commented out, so only the page load is performed.

Starting URL: https://rahulshettyacademy.com/AutomationPractice/

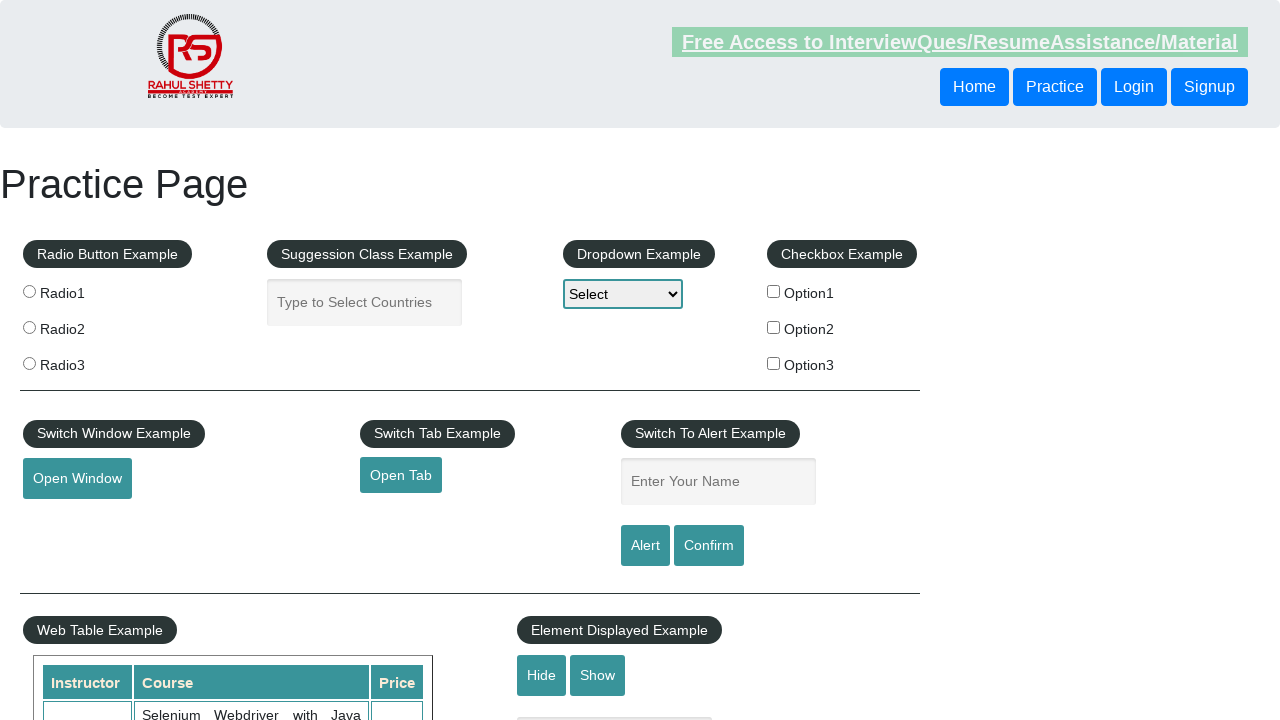

Waited for page DOM content to load
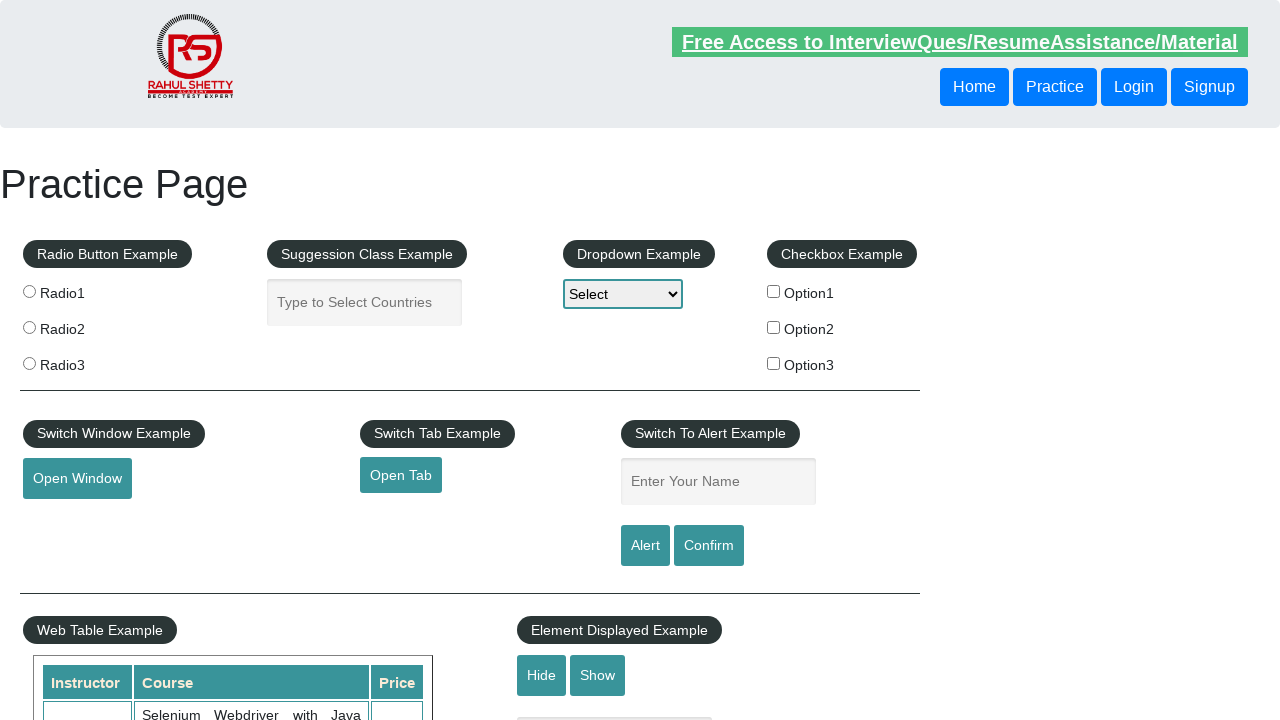

Dropdown element #dropdown-class-example is now visible on the page
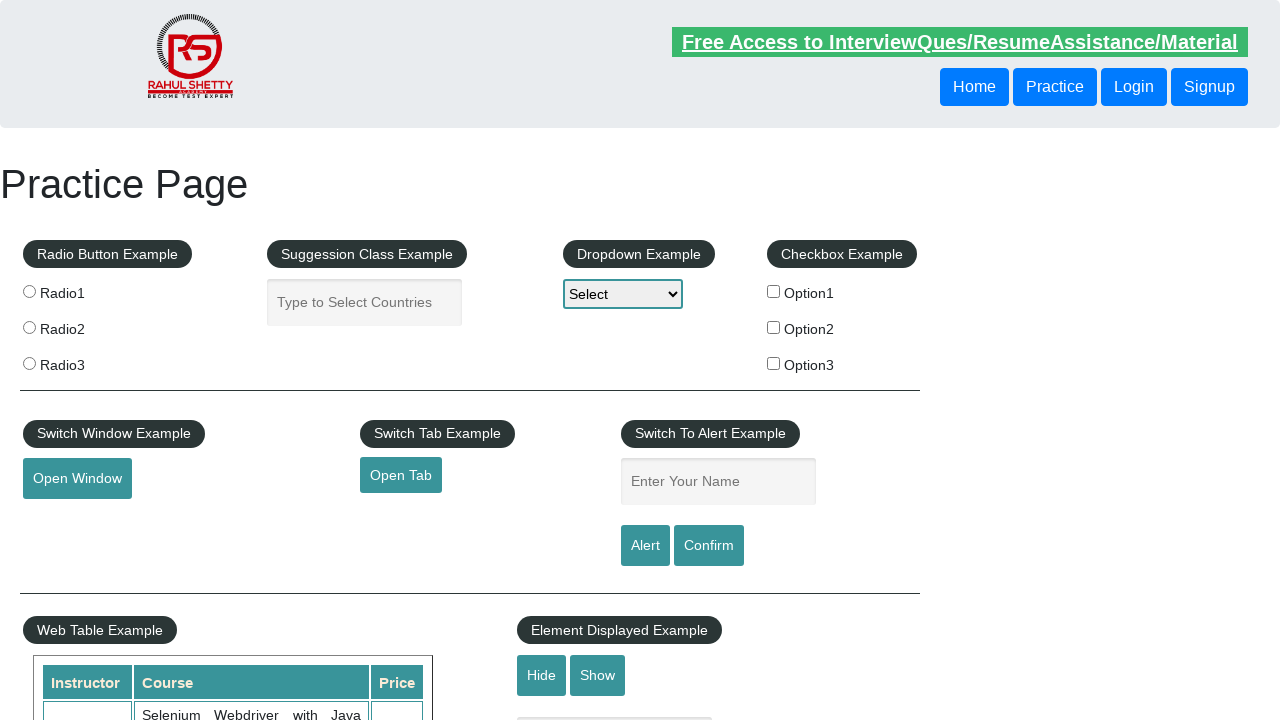

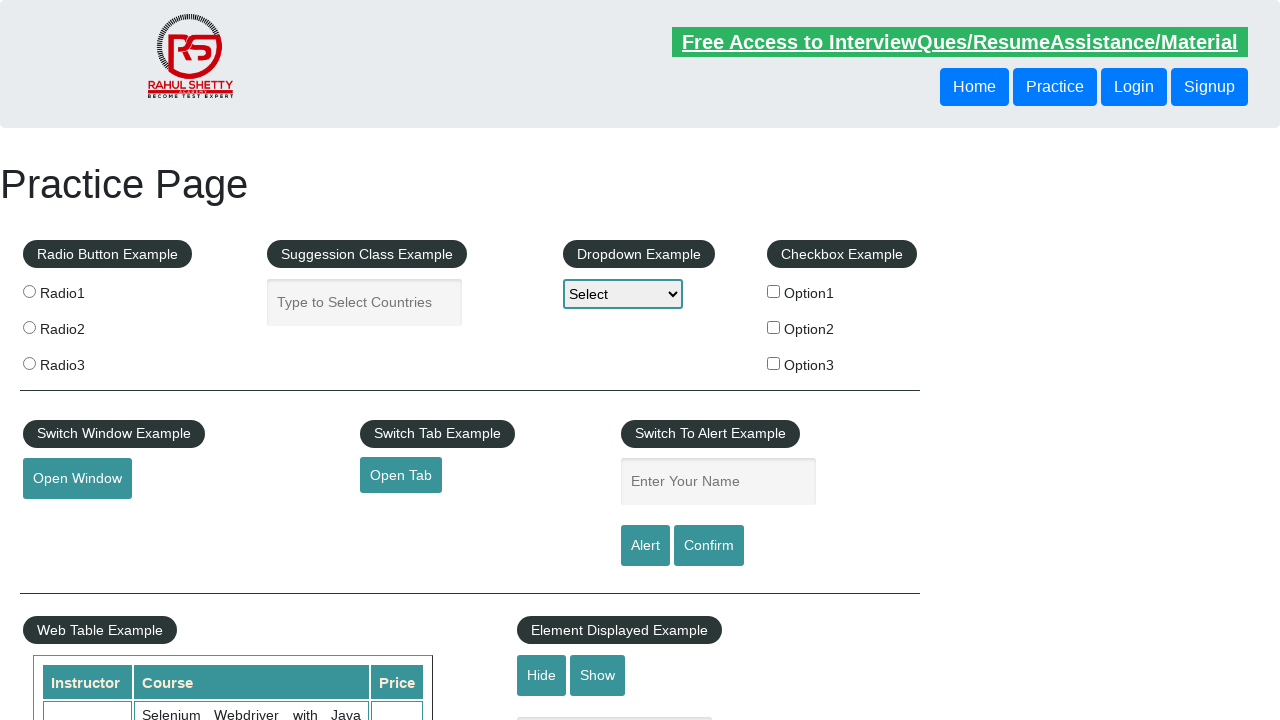